Tests calendar date picker by navigating through years and months to select December 29, 2027

Starting URL: https://rahulshettyacademy.com/seleniumPractise/#/offers

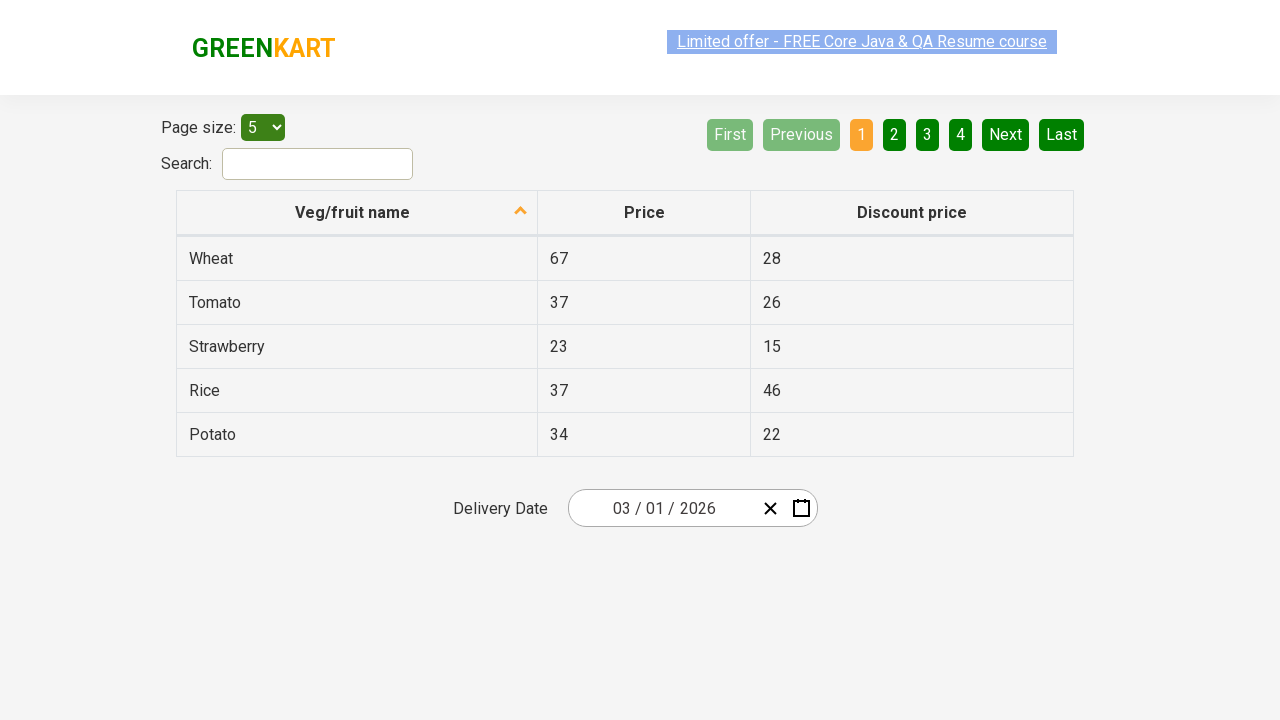

Clicked to open the date picker at (662, 508) on div.react-date-picker__inputGroup
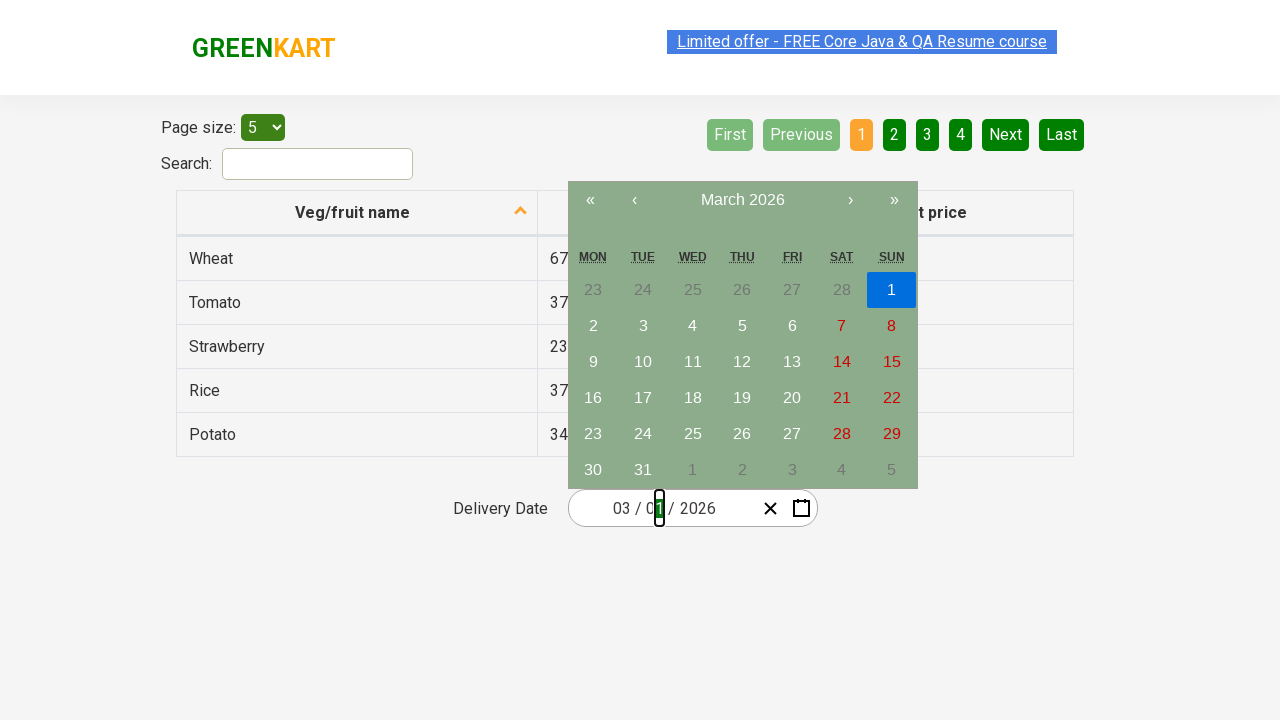

Clicked to navigate to month/year view at (742, 200) on button[class*='react-calendar__navigation__label']
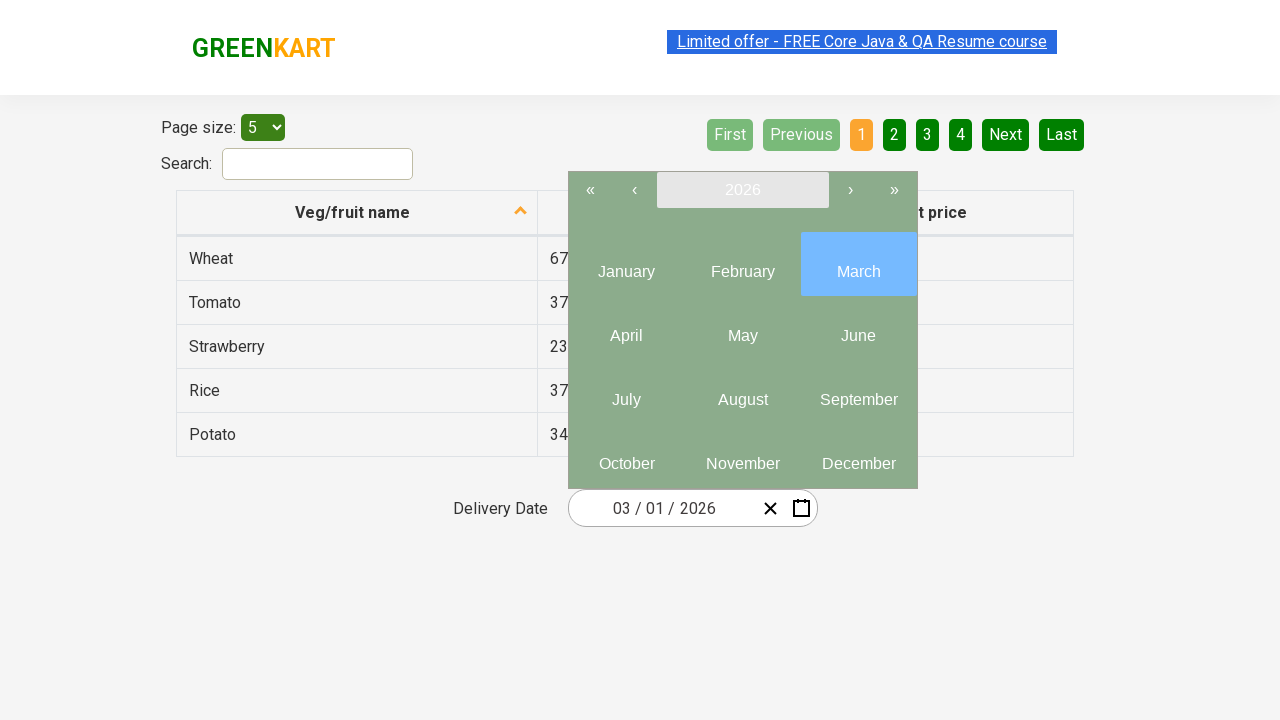

Clicked next button to navigate through years (current: 2026) at (850, 190) on button.react-calendar__navigation__next-button
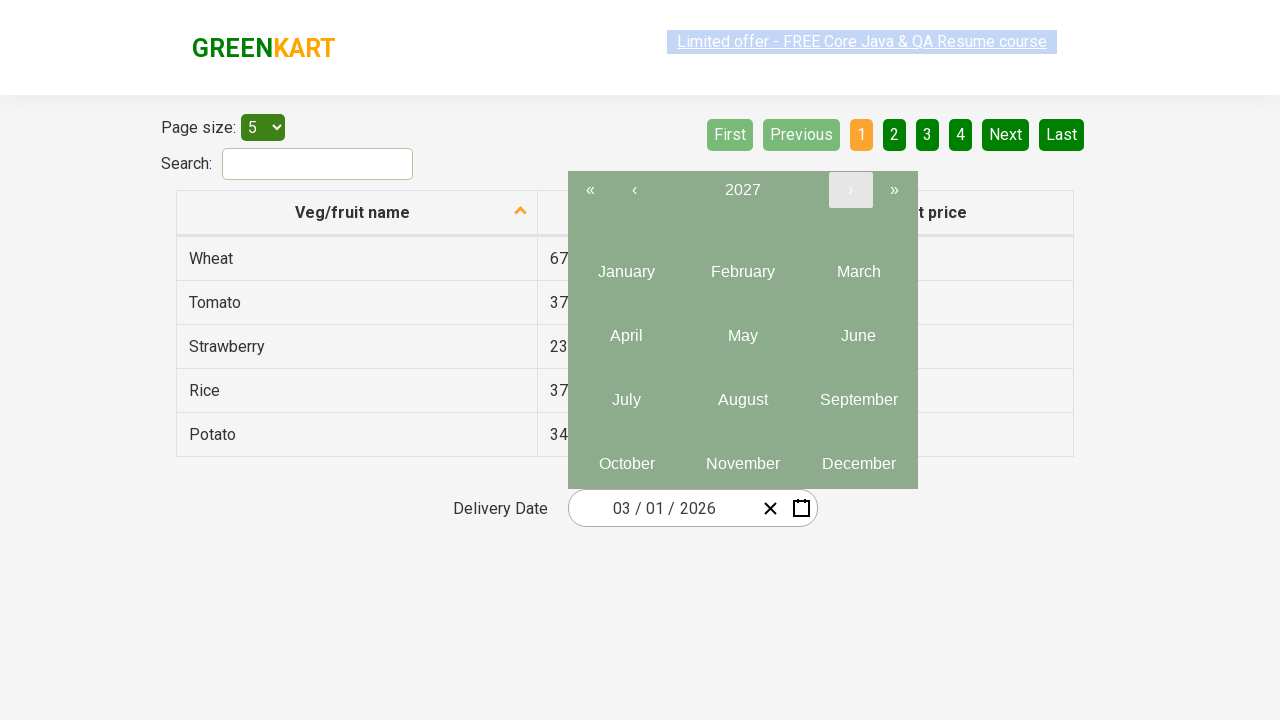

Reached target year 2027
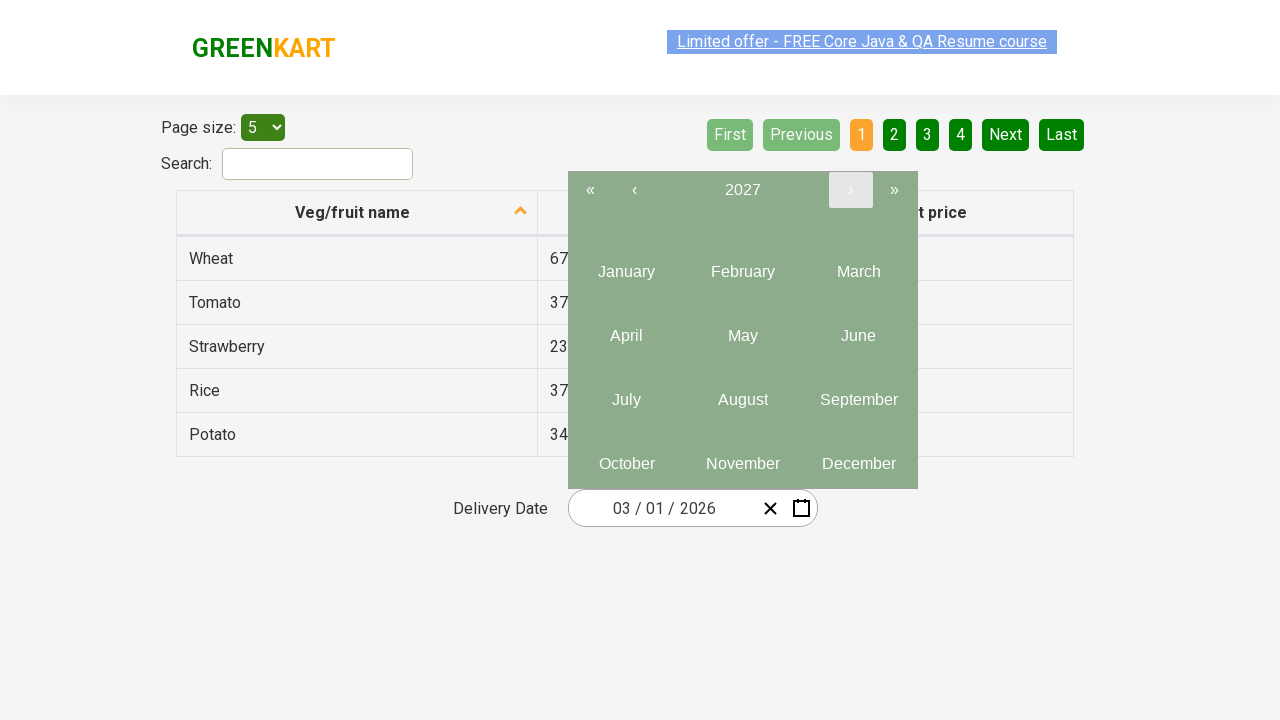

Selected December month at (858, 456) on button[class*='view__months__month'] >> nth=11
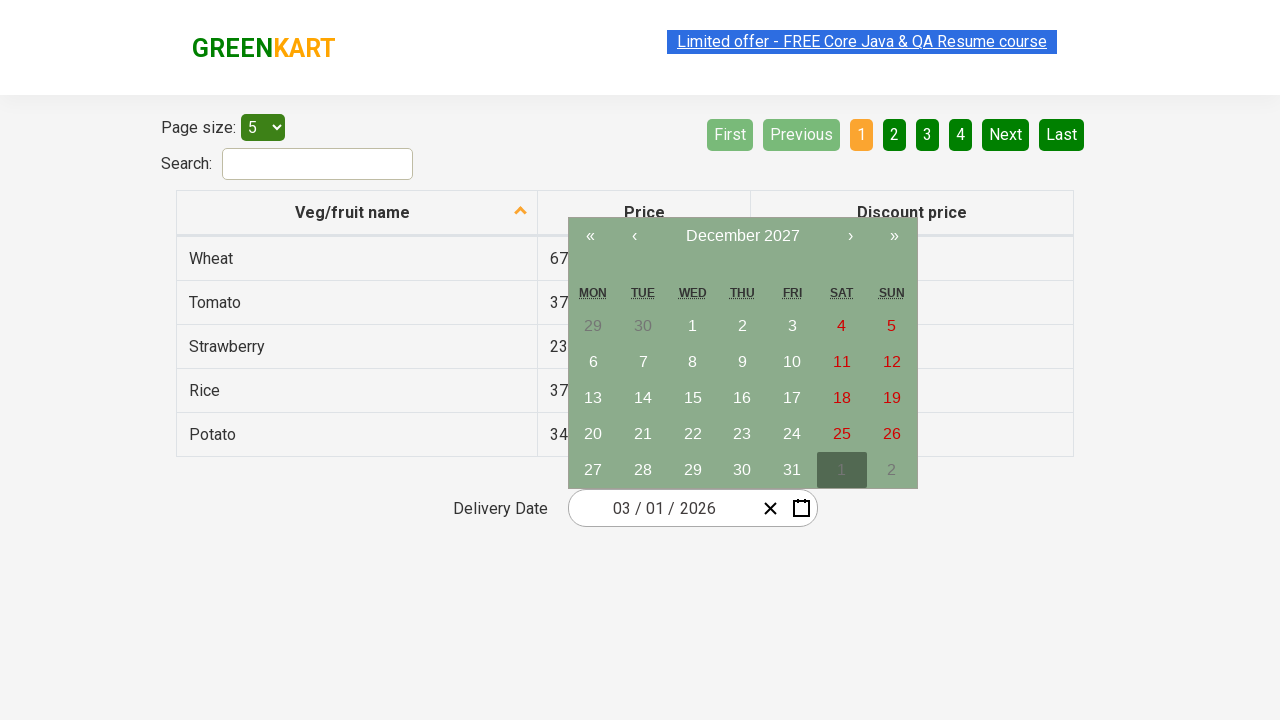

Selected December 29, 2027 from the calendar at (593, 326) on button.react-calendar__tile.react-calendar__month-view__days__day abbr:has-text(
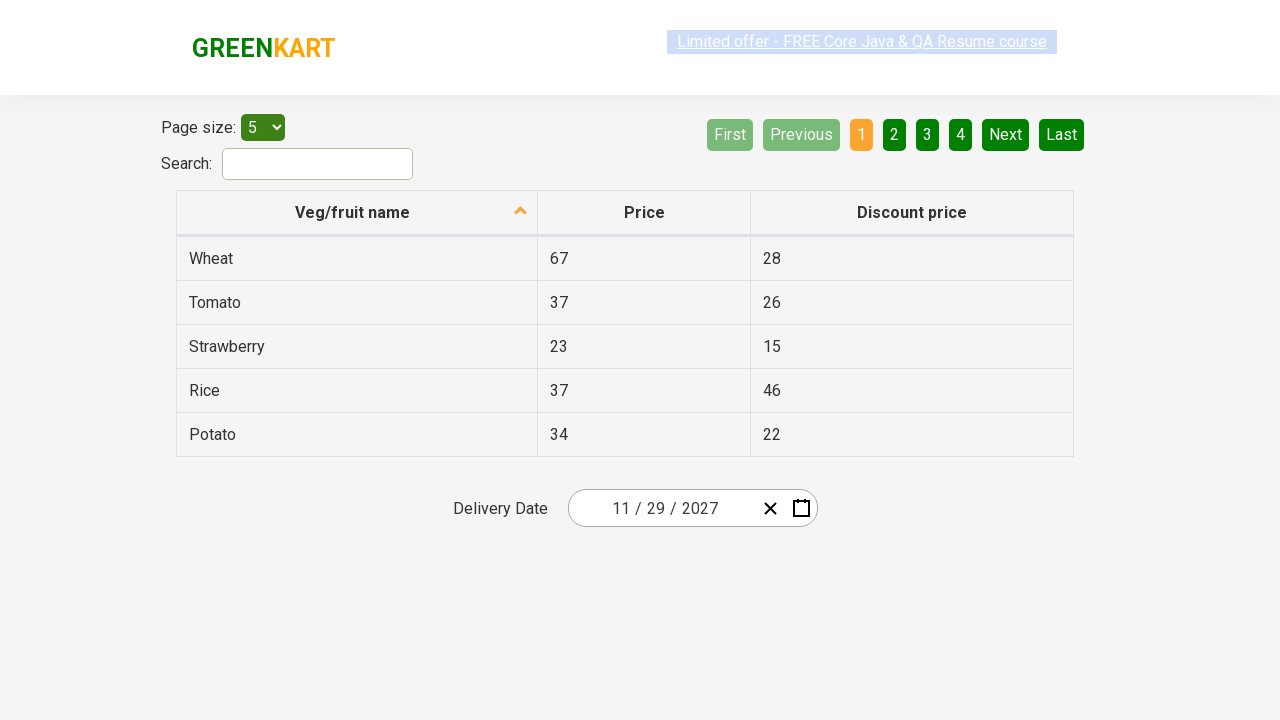

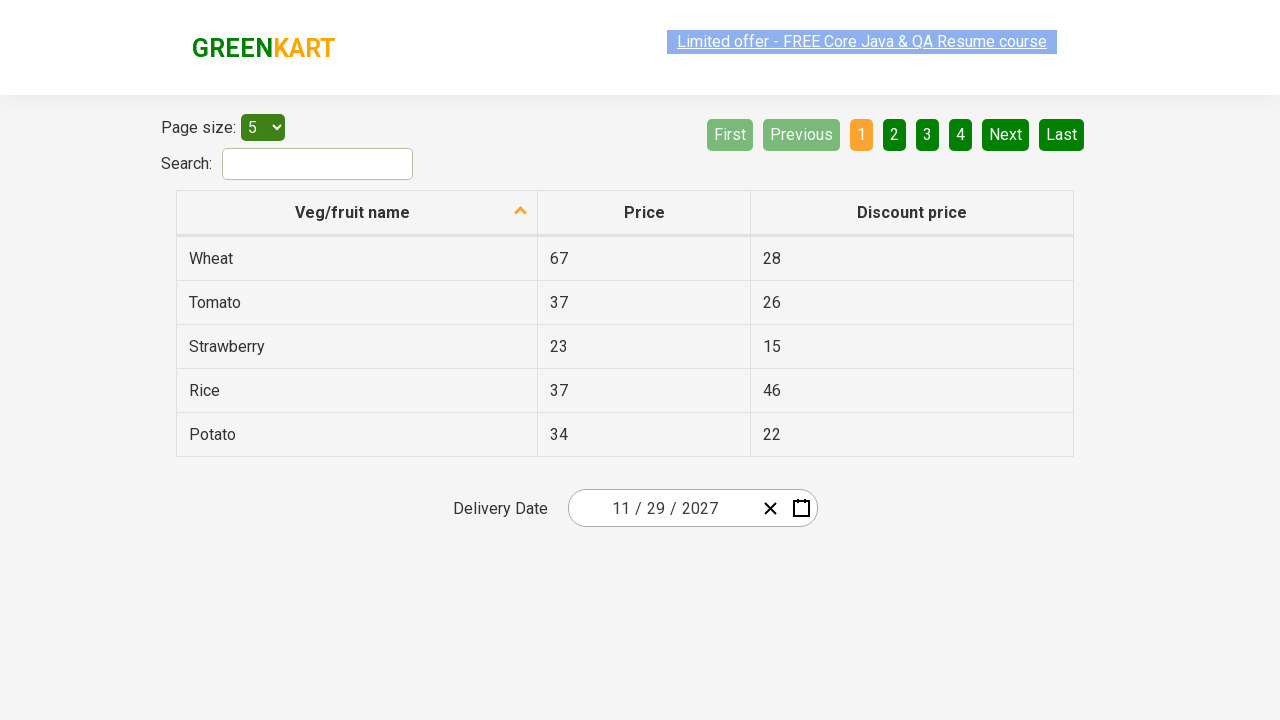